Tests drag and drop by offset using dragAndDropBy approach within an iframe

Starting URL: https://jqueryui.com/droppable/

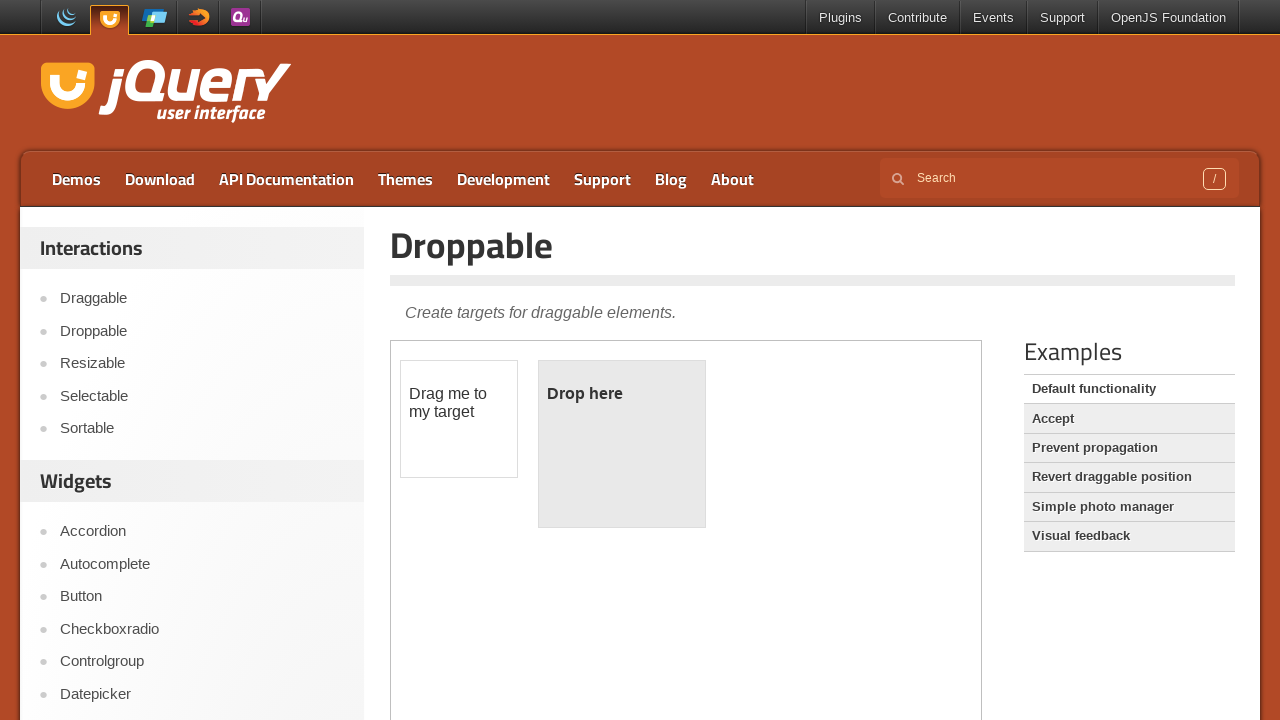

Located iframe containing draggable elements
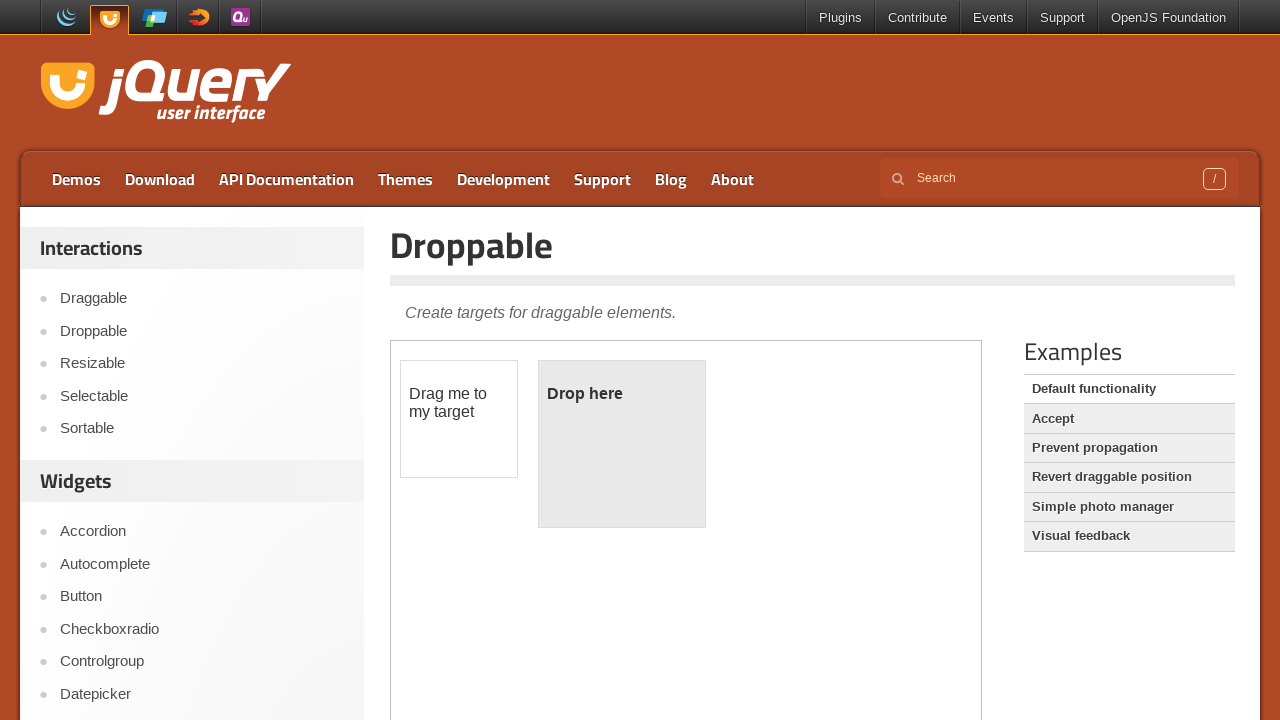

Located draggable element with id 'draggable'
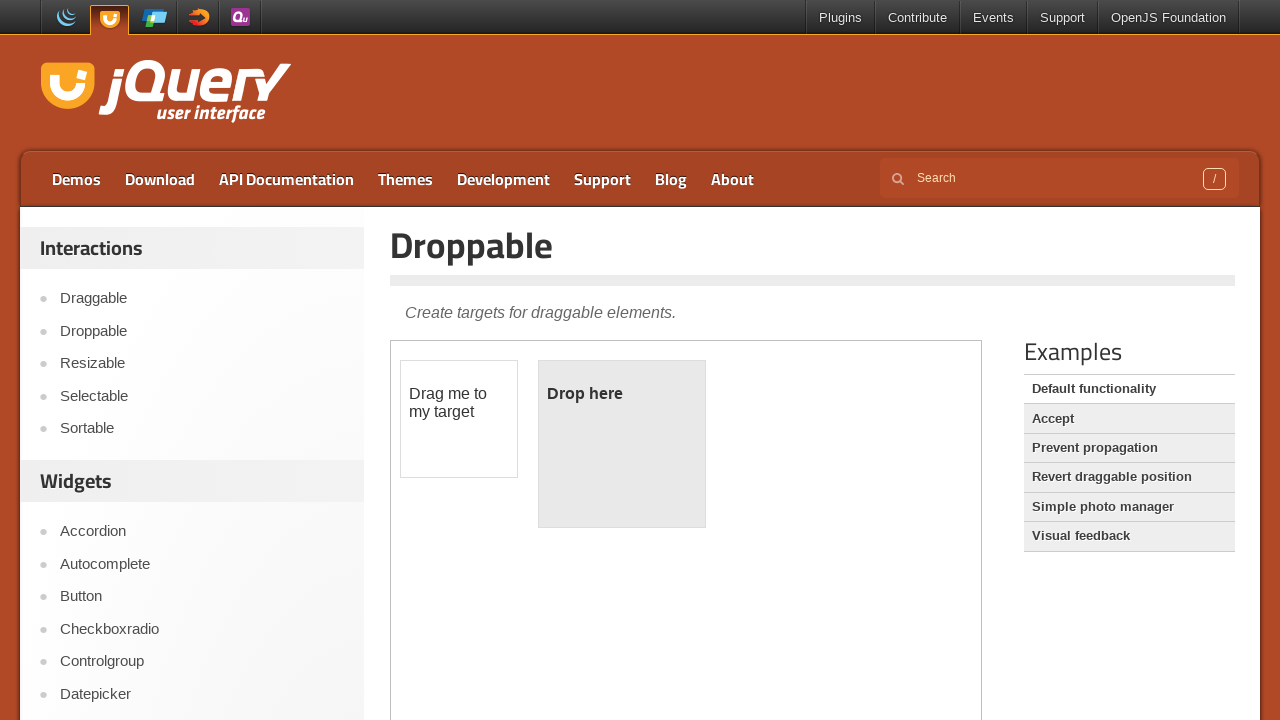

Retrieved bounding box coordinates of draggable element
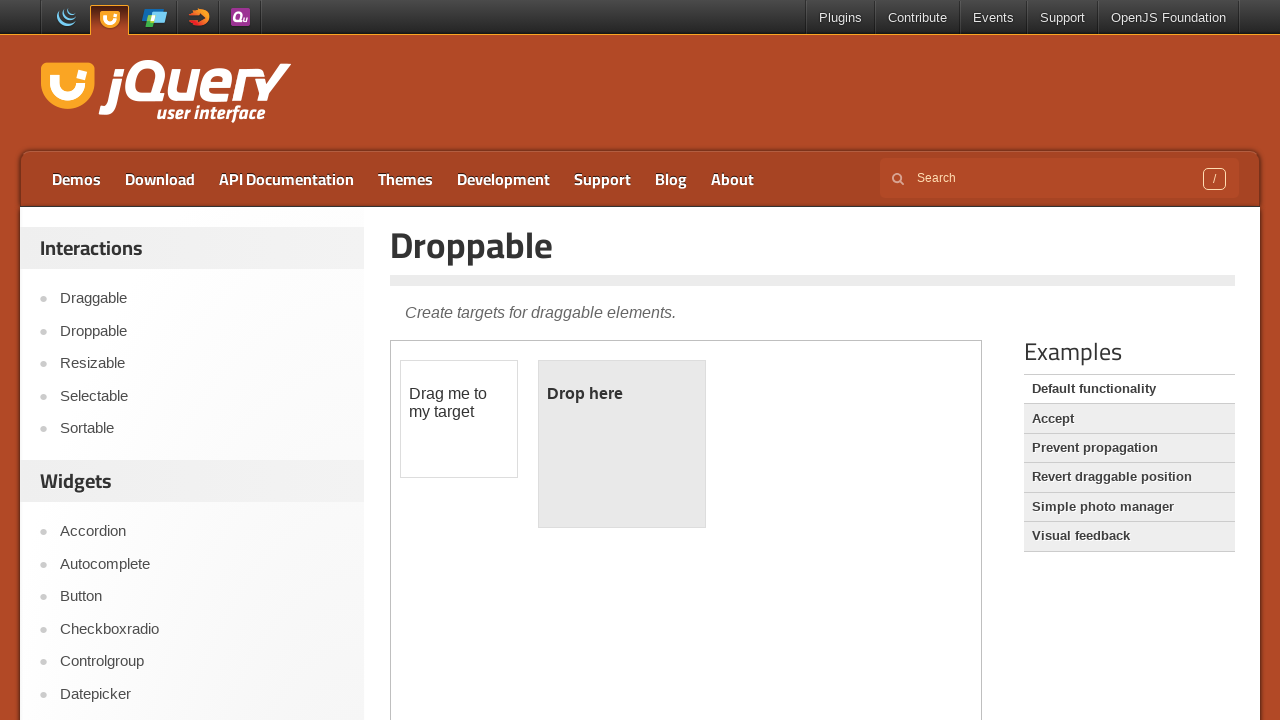

Moved mouse to center of draggable element at (459, 419)
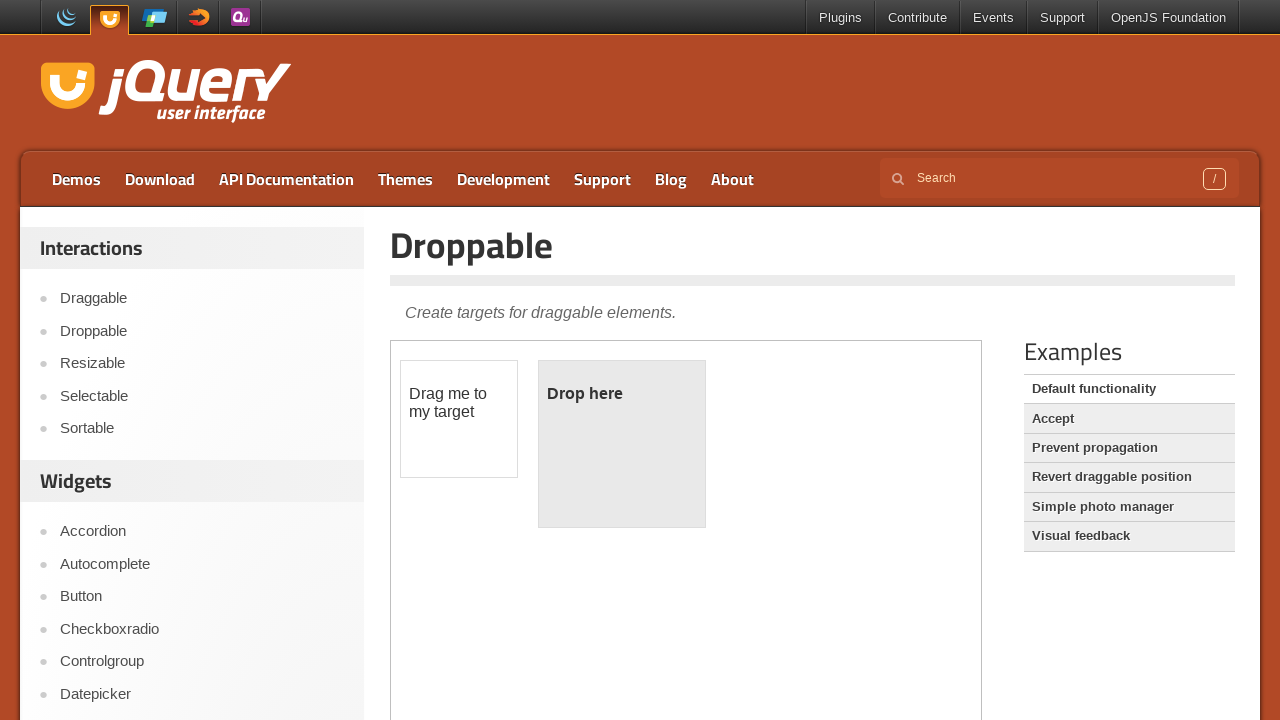

Pressed mouse button down on draggable element at (459, 419)
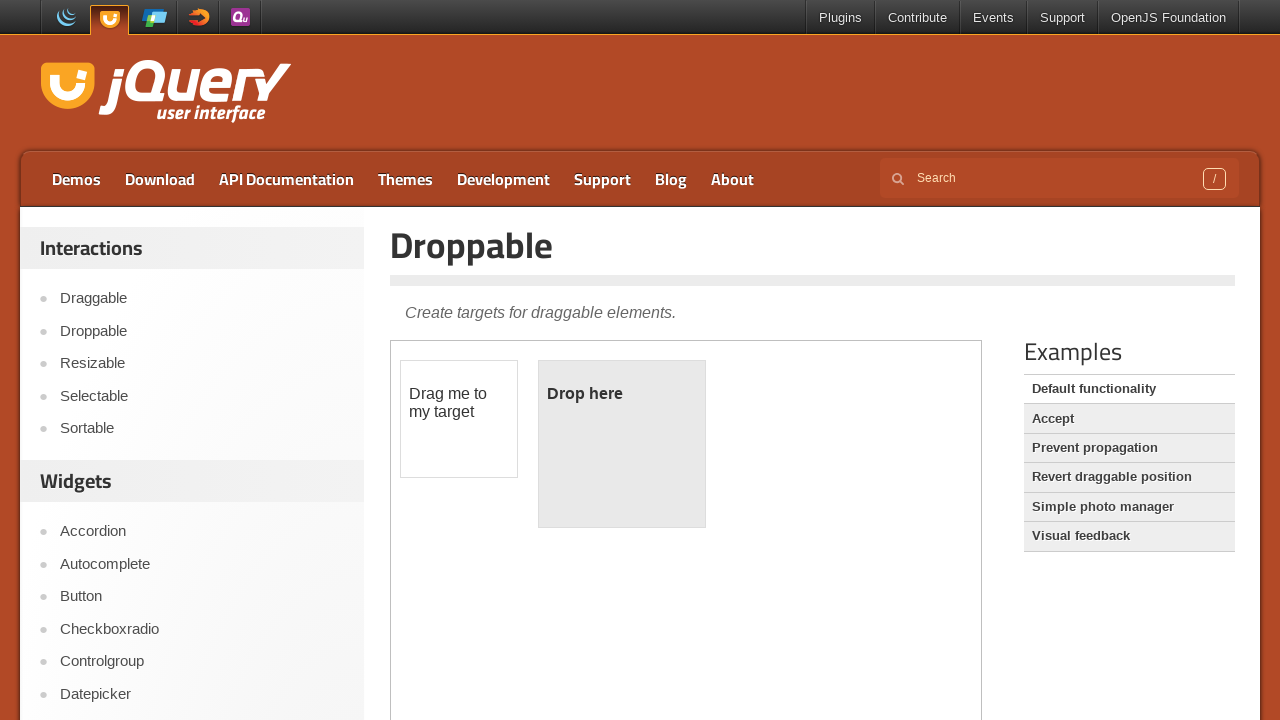

Moved mouse 160px right and 30px down (drag offset) at (619, 449)
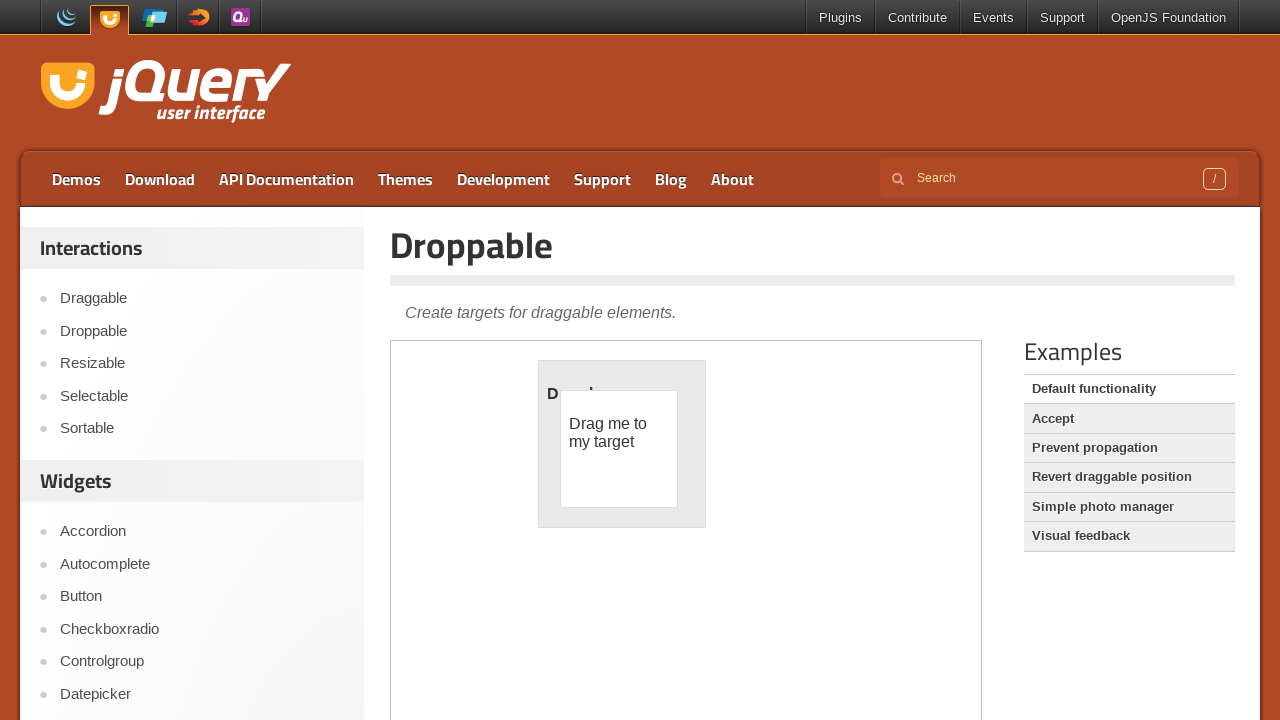

Released mouse button to complete drag and drop at (619, 449)
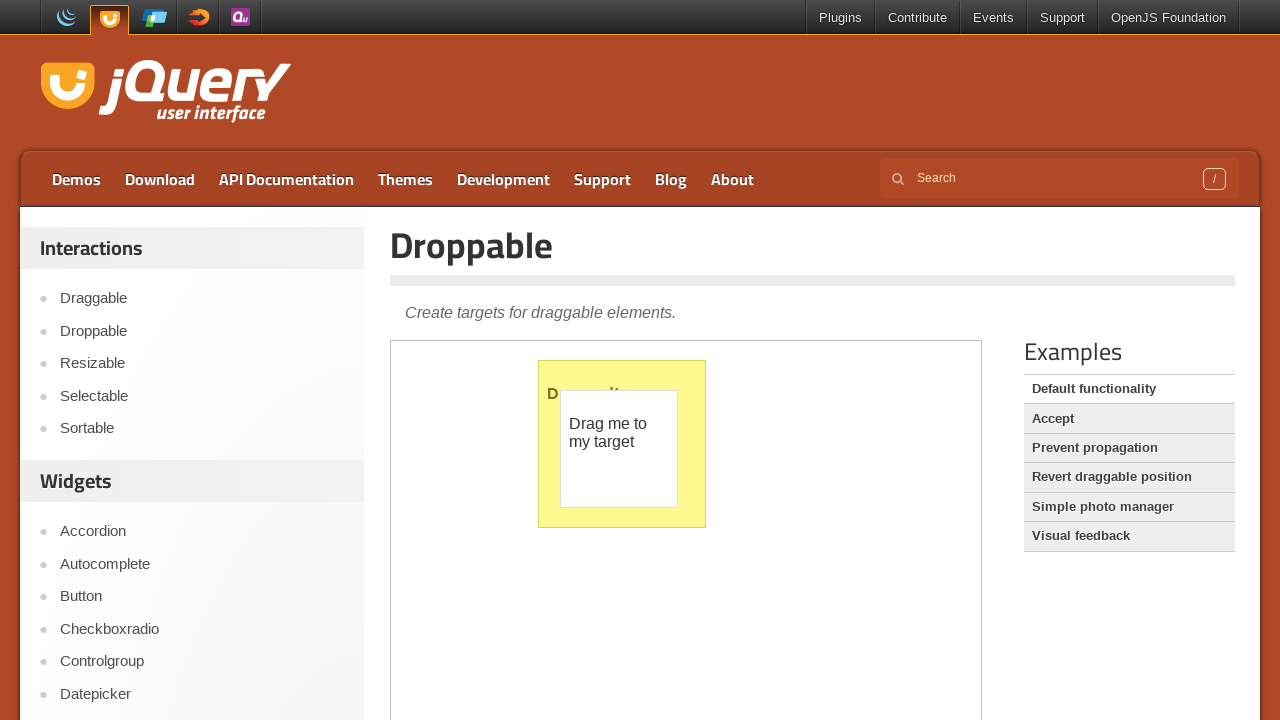

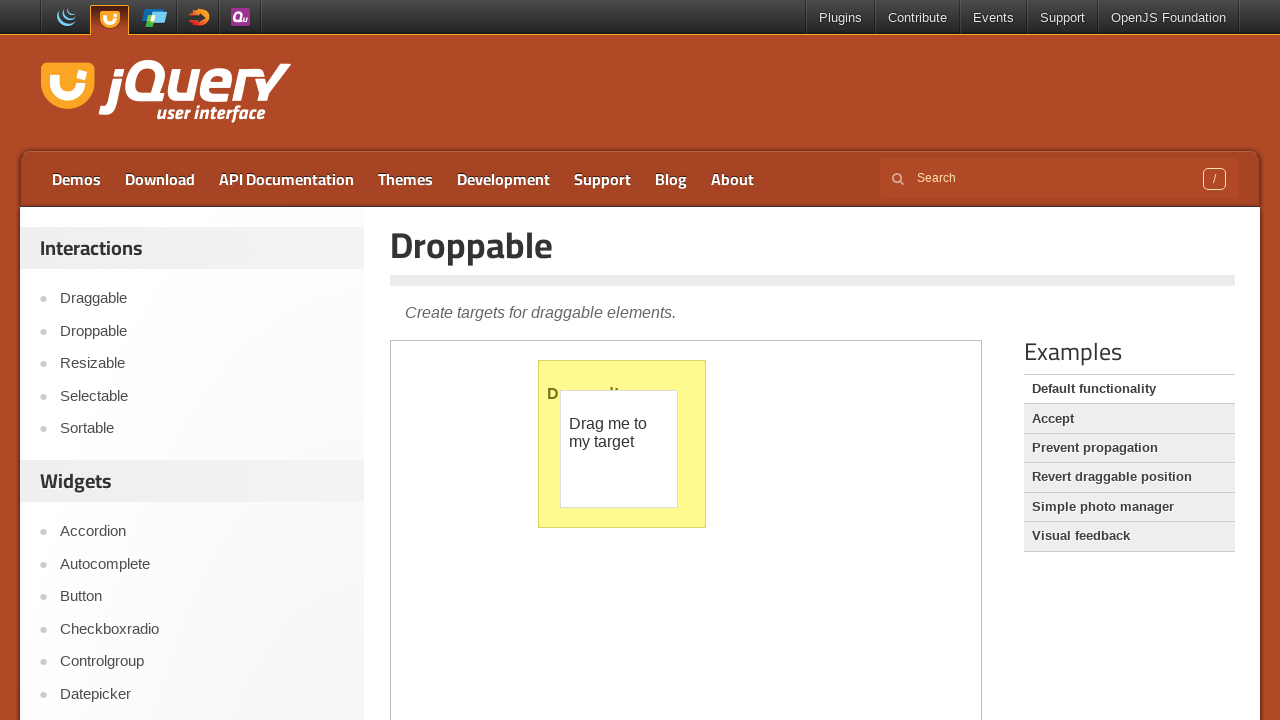